Tests opening a new browser tab by clicking a button and switching to the new tab

Starting URL: https://demoqa.com/browser-windows

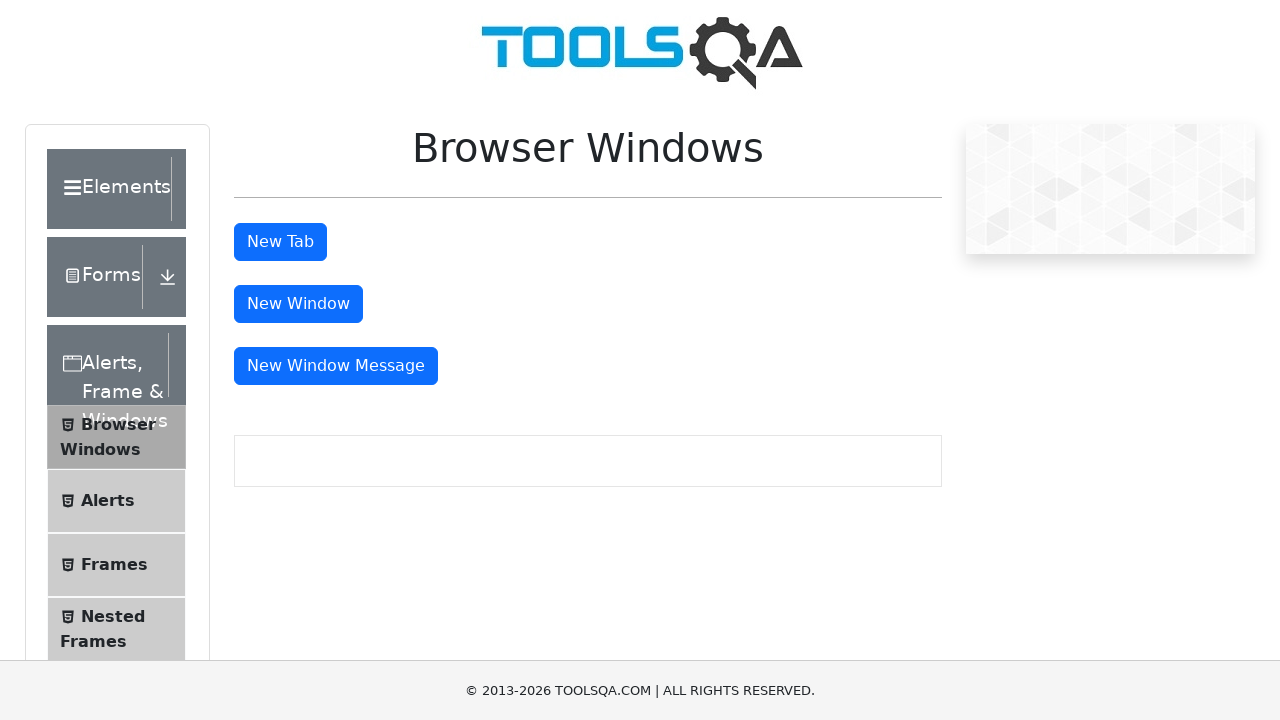

Clicked button to open new tab at (280, 242) on #tabButton
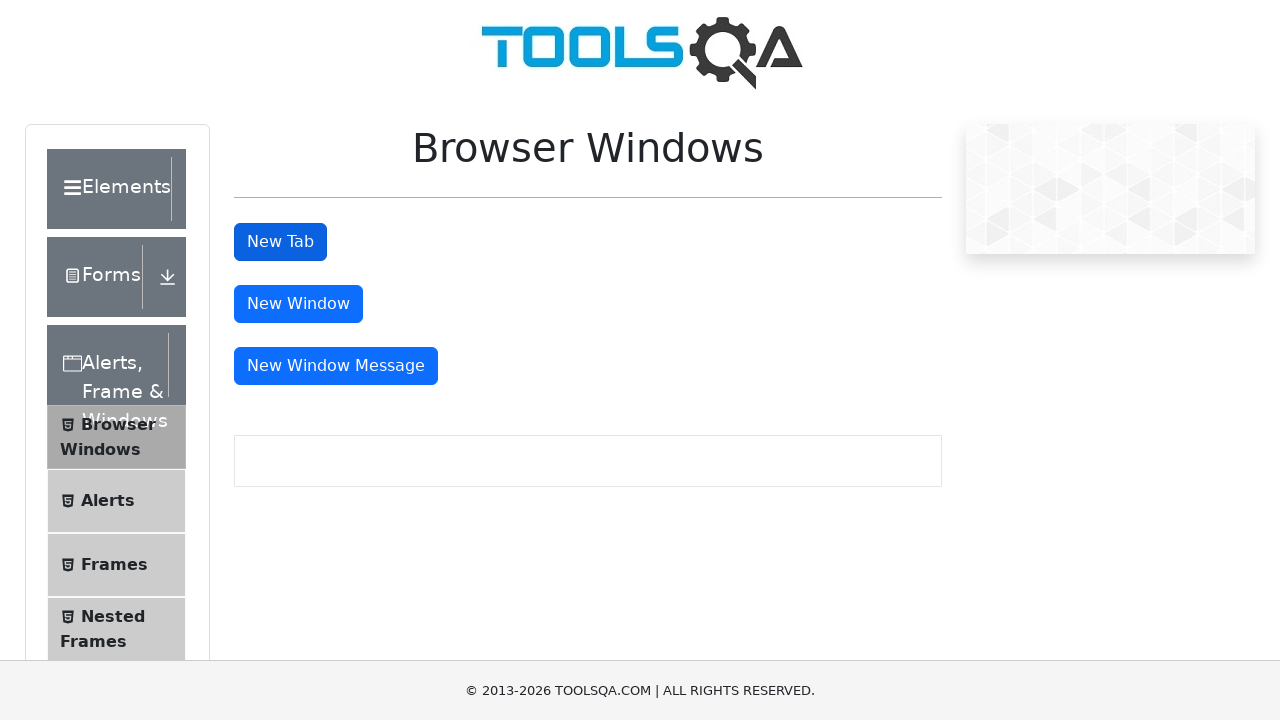

Retrieved all browser pages from context
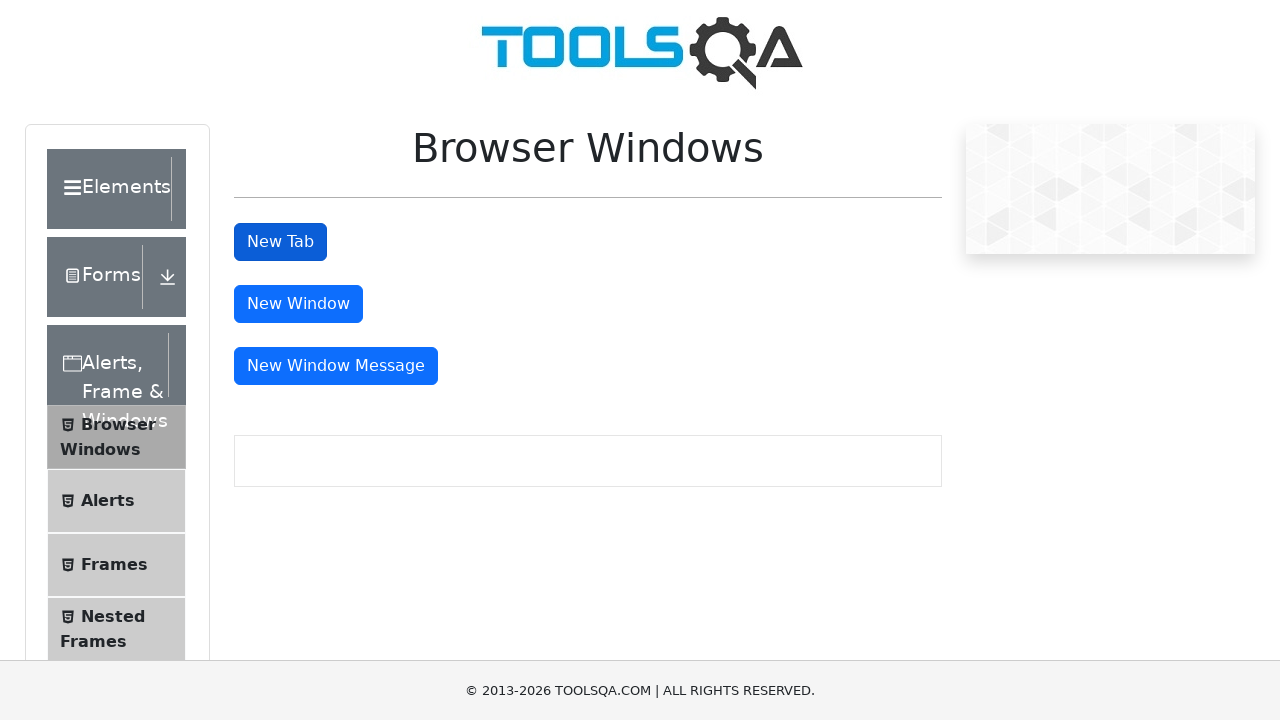

Switched to new tab (second page)
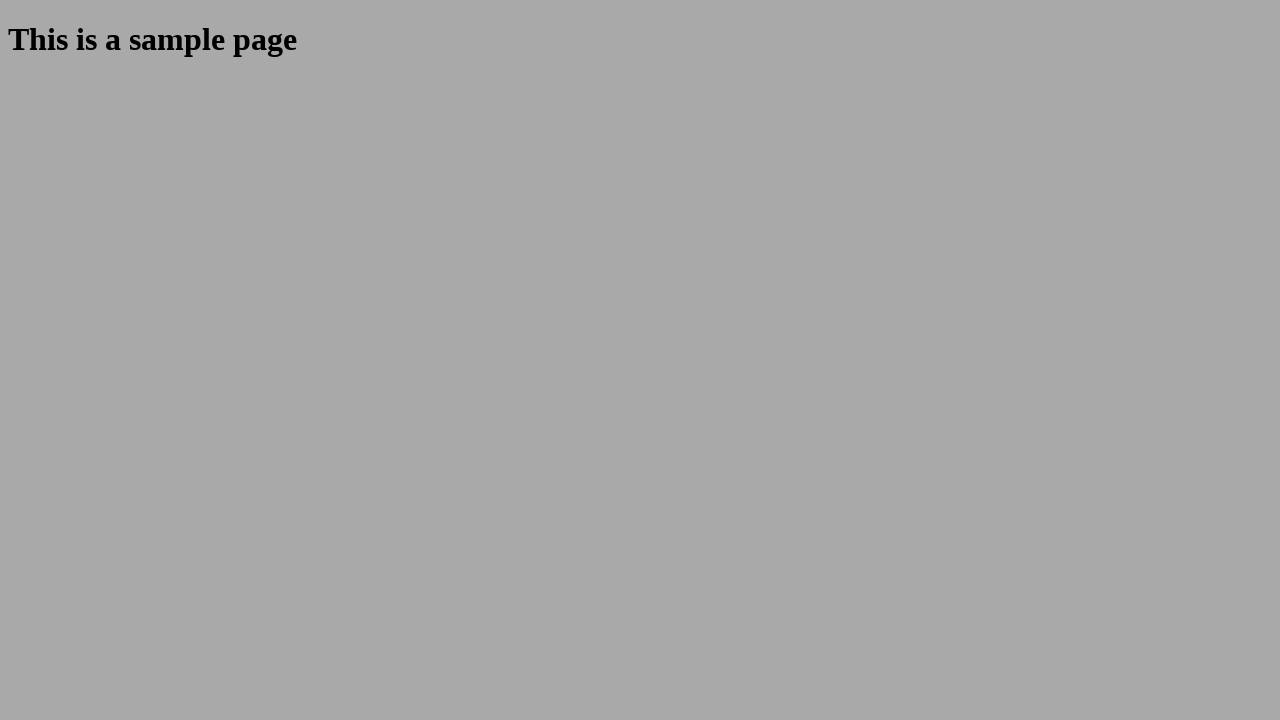

New tab loaded successfully
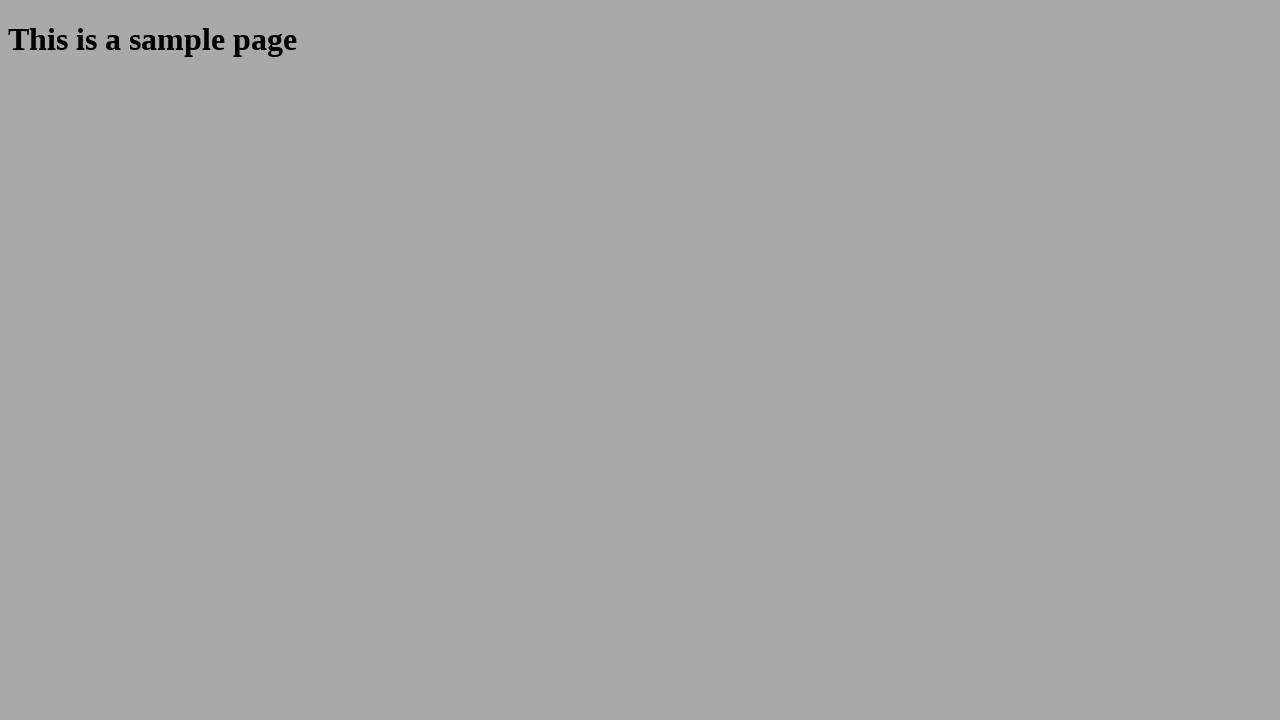

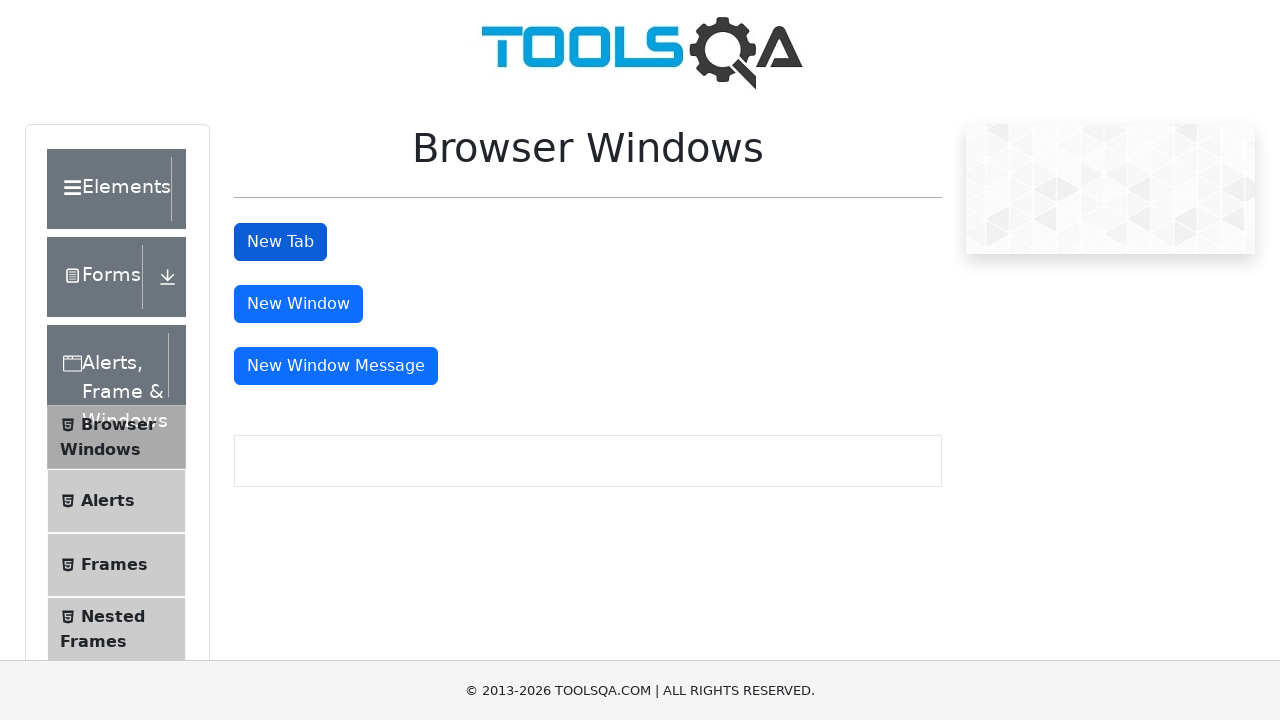